Tests filling out a practice form with personal information including first name, last name, email, gender selection, phone number, date of birth, subjects, and hobby checkboxes

Starting URL: https://demoqa.com/automation-practice-form

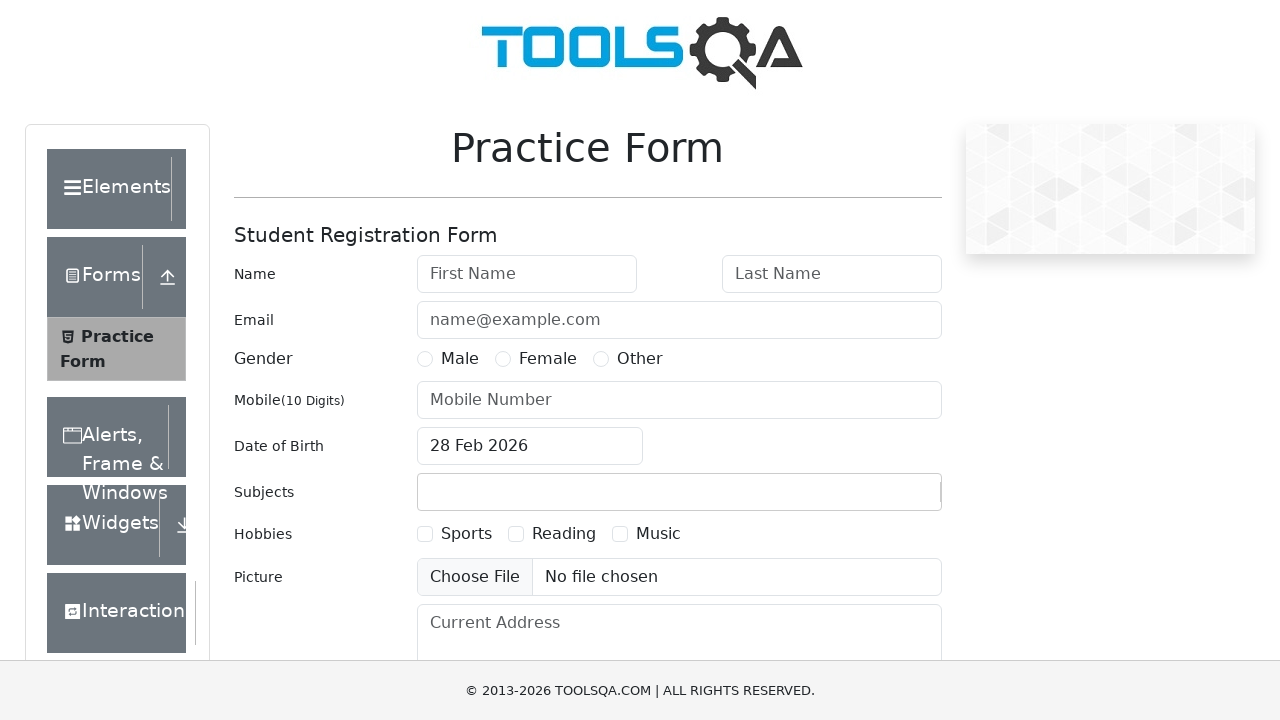

Filled first name field with 'Peter' on xpath=//input[@id="firstName"]
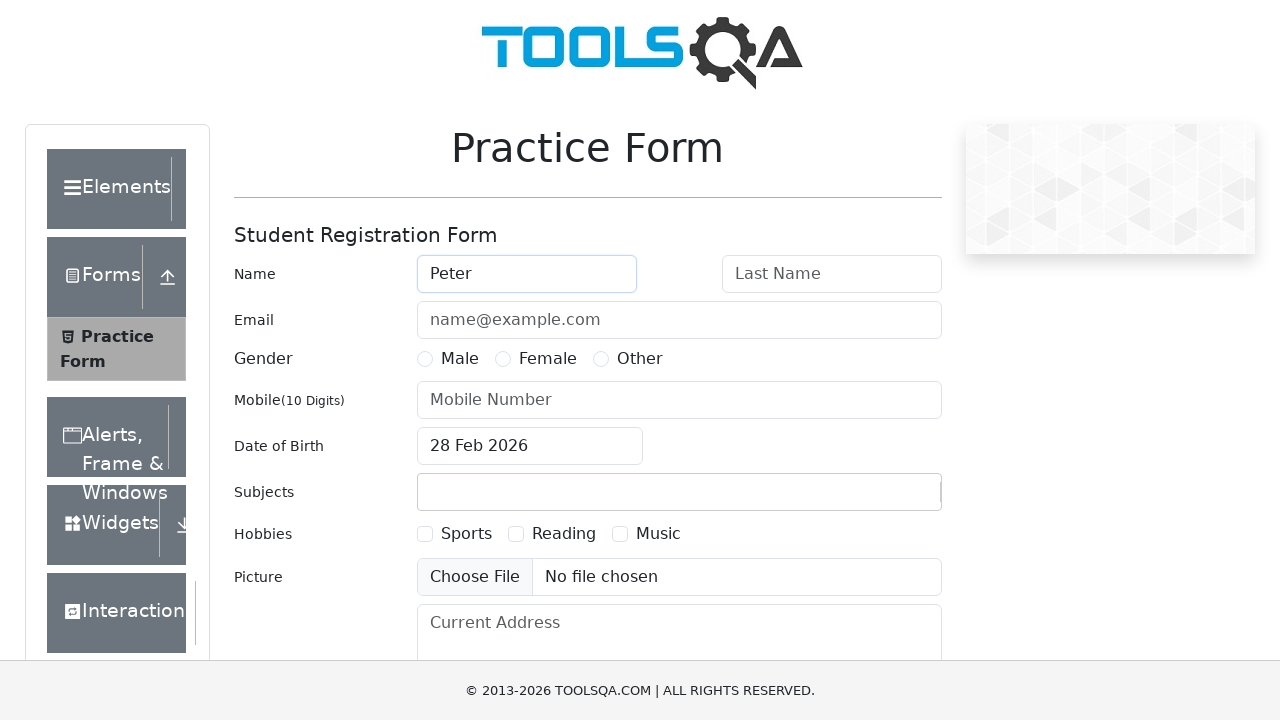

Filled last name field with 'Parker' on internal:attr=[placeholder="Last Name"i]
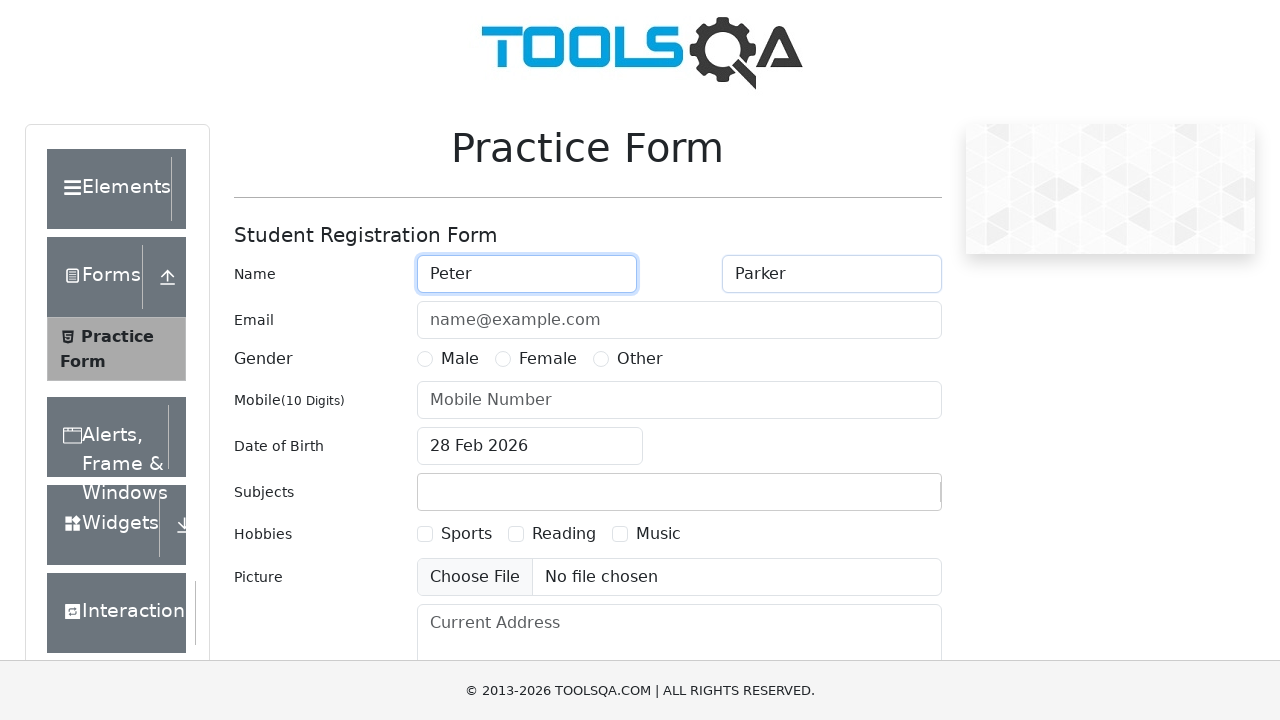

Filled email field with 'avengers@assemble.com' on internal:attr=[placeholder="name@example.com"i]
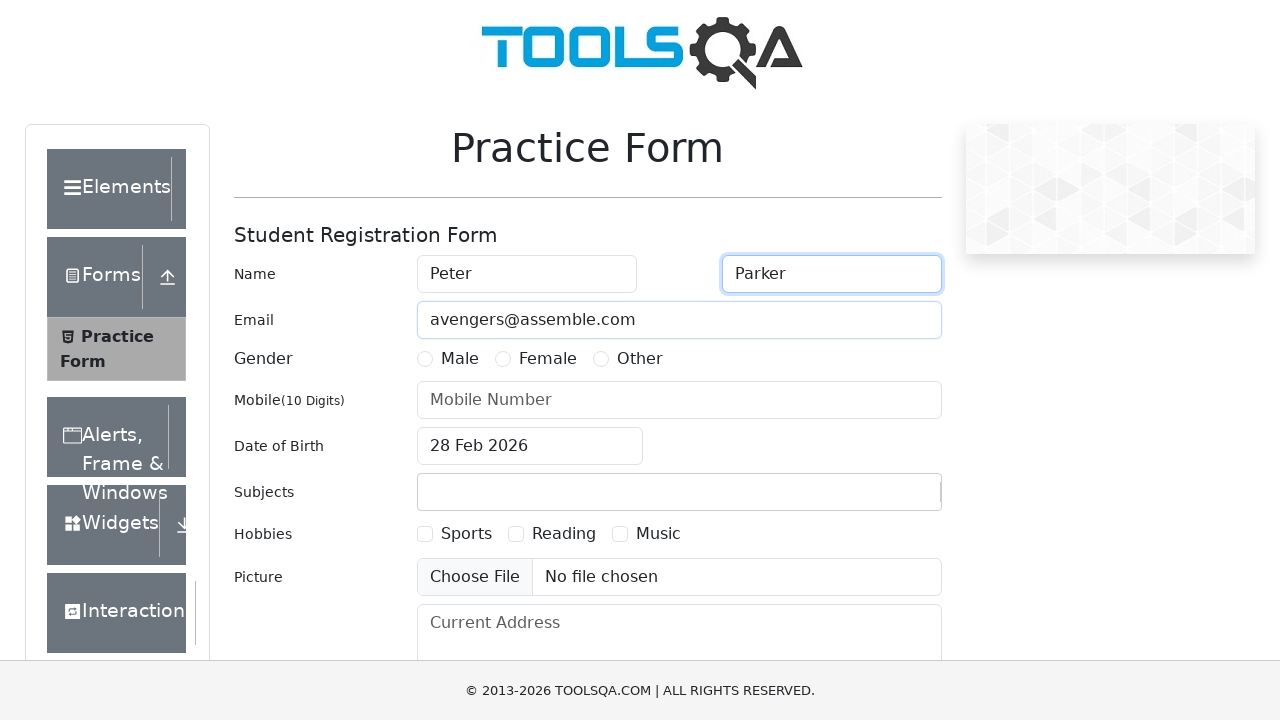

Selected 'Male' gender option at (425, 359) on internal:label="Male"s
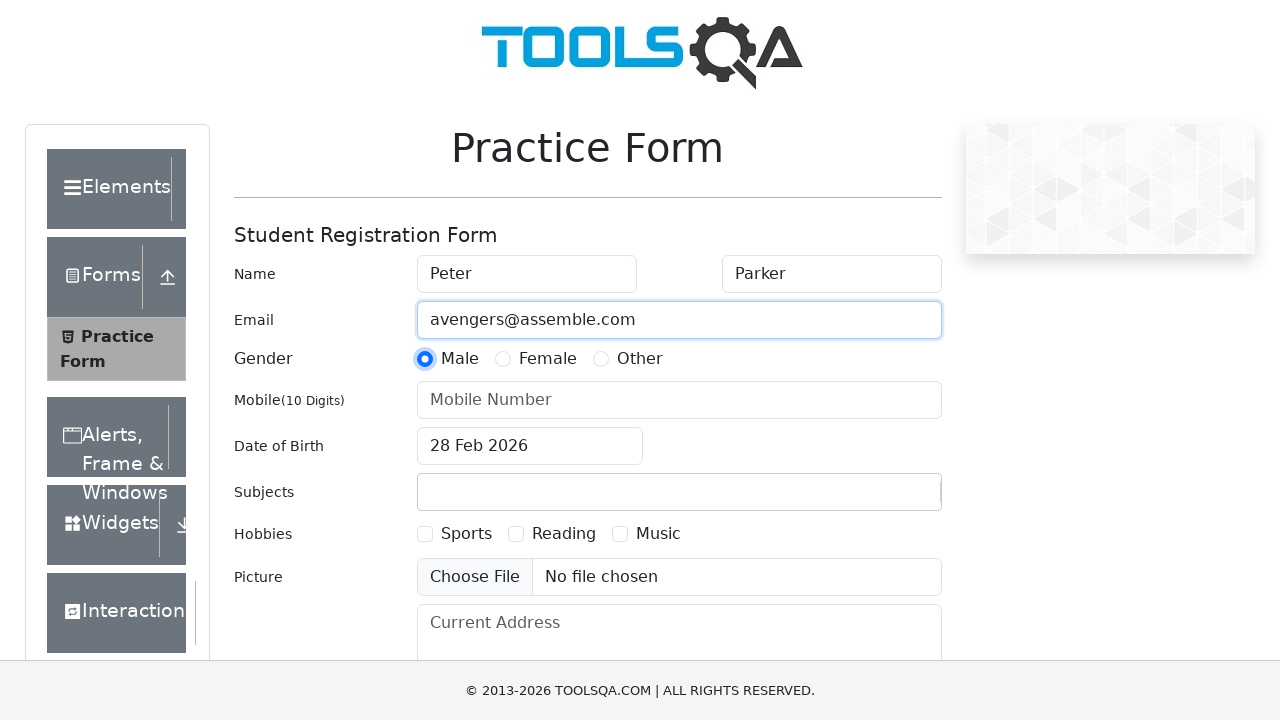

Filled phone number field with '5555555555' on internal:attr=[placeholder="Mobile Number"i]
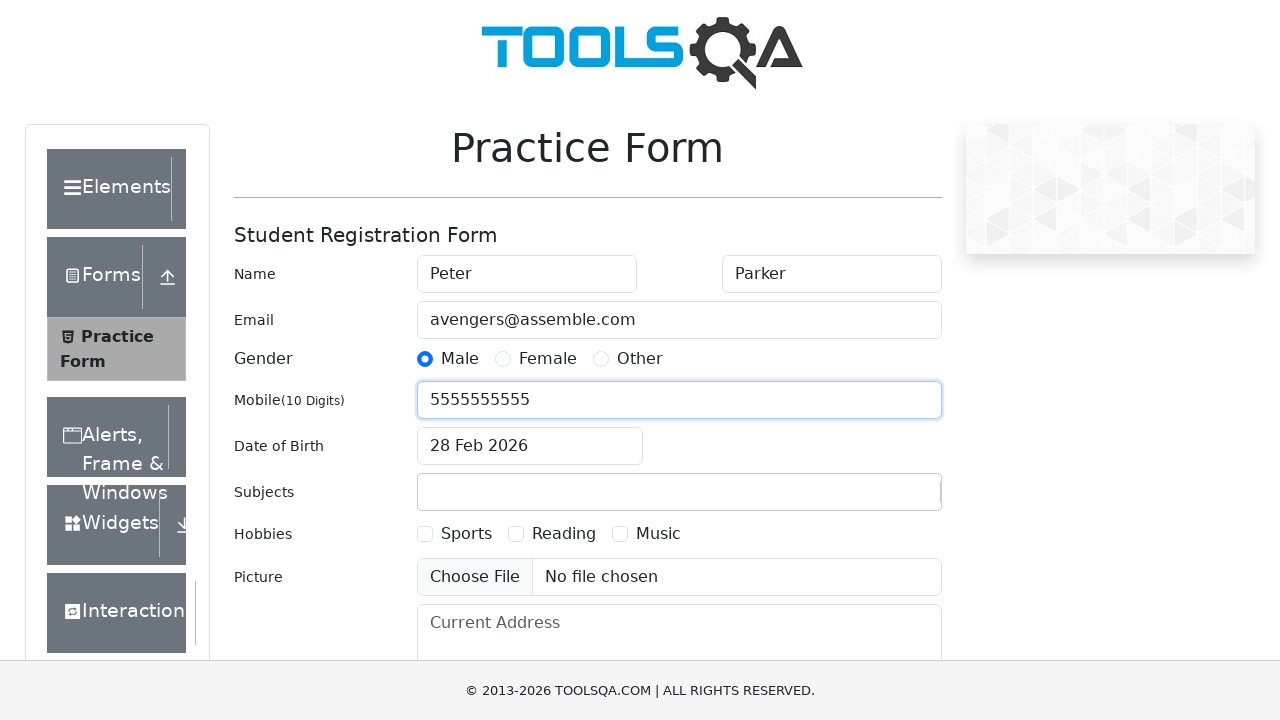

Filled date of birth field with '04/03/2023' on input#dateOfBirthInput
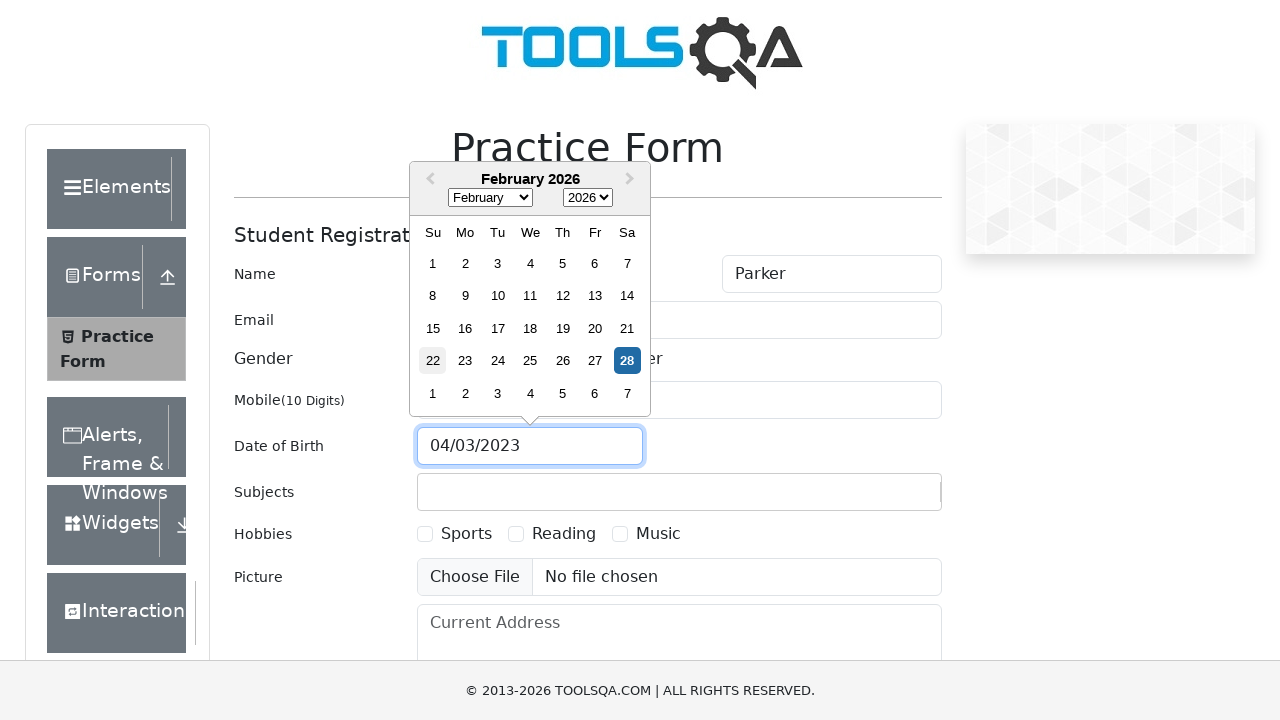

Pressed Enter to confirm date of birth on input#dateOfBirthInput
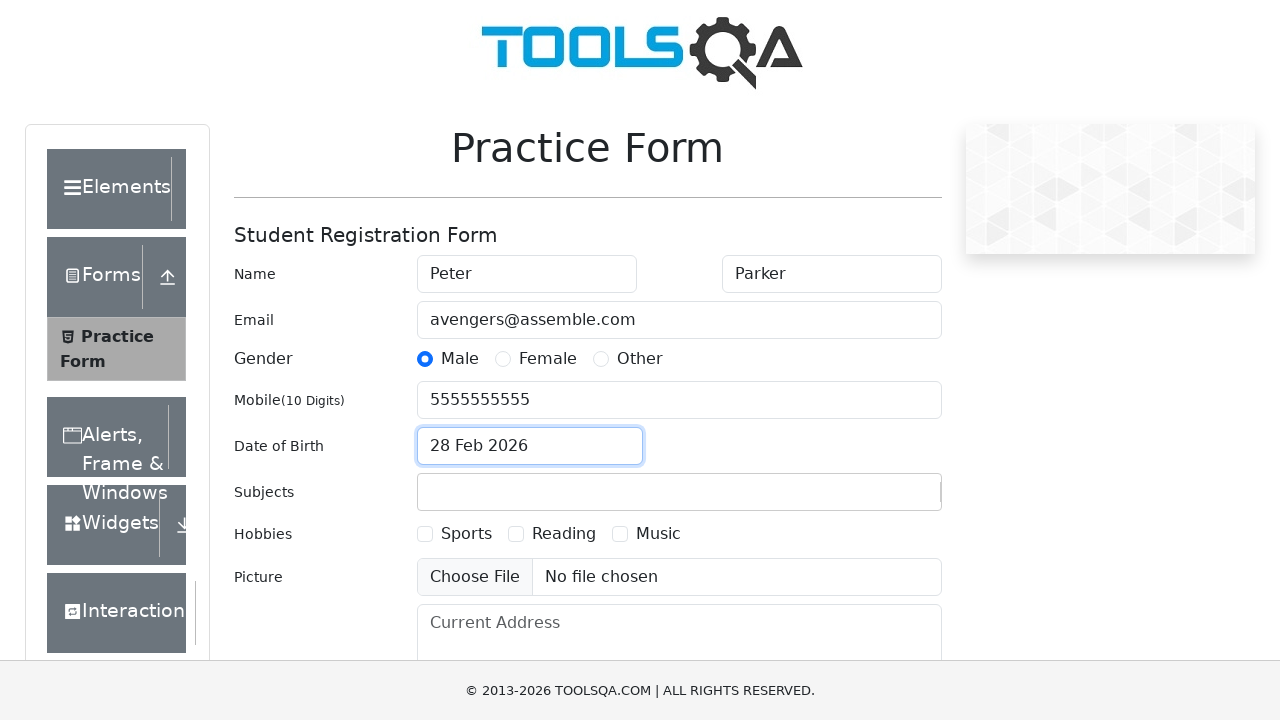

Filled subjects field with 'Math' on input#subjectsInput
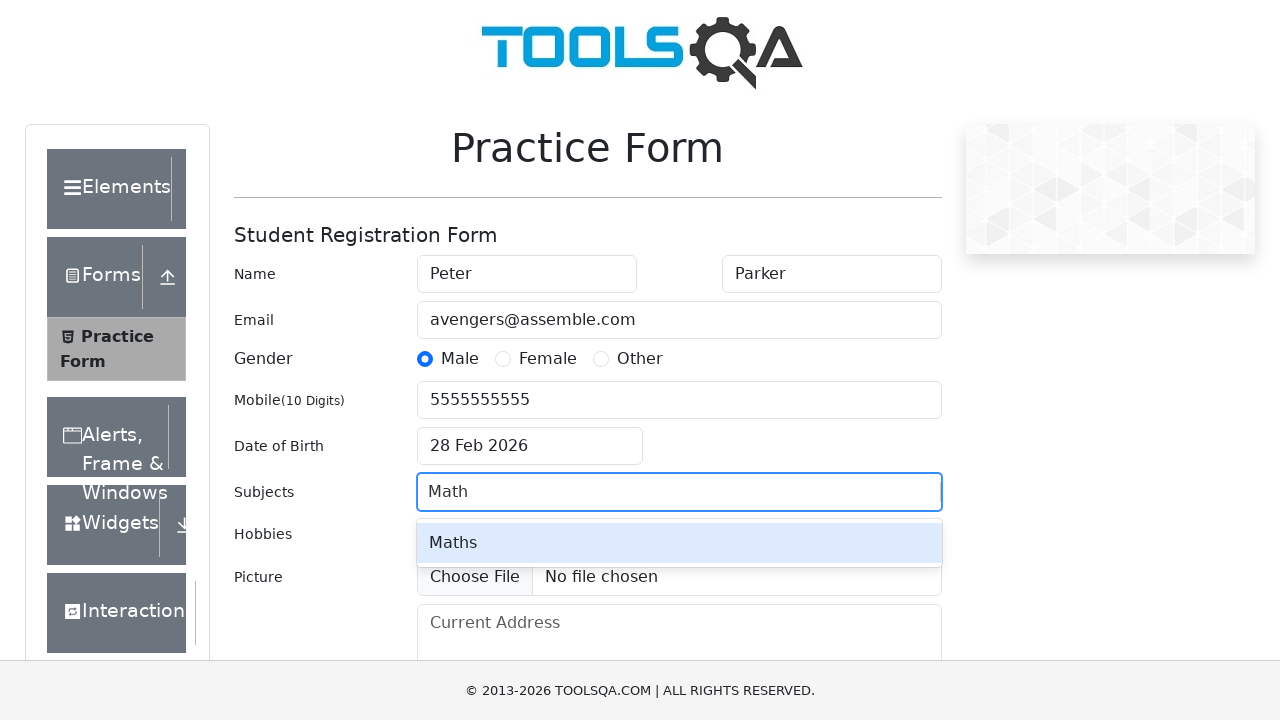

Pressed Enter to confirm subject entry on input#subjectsInput
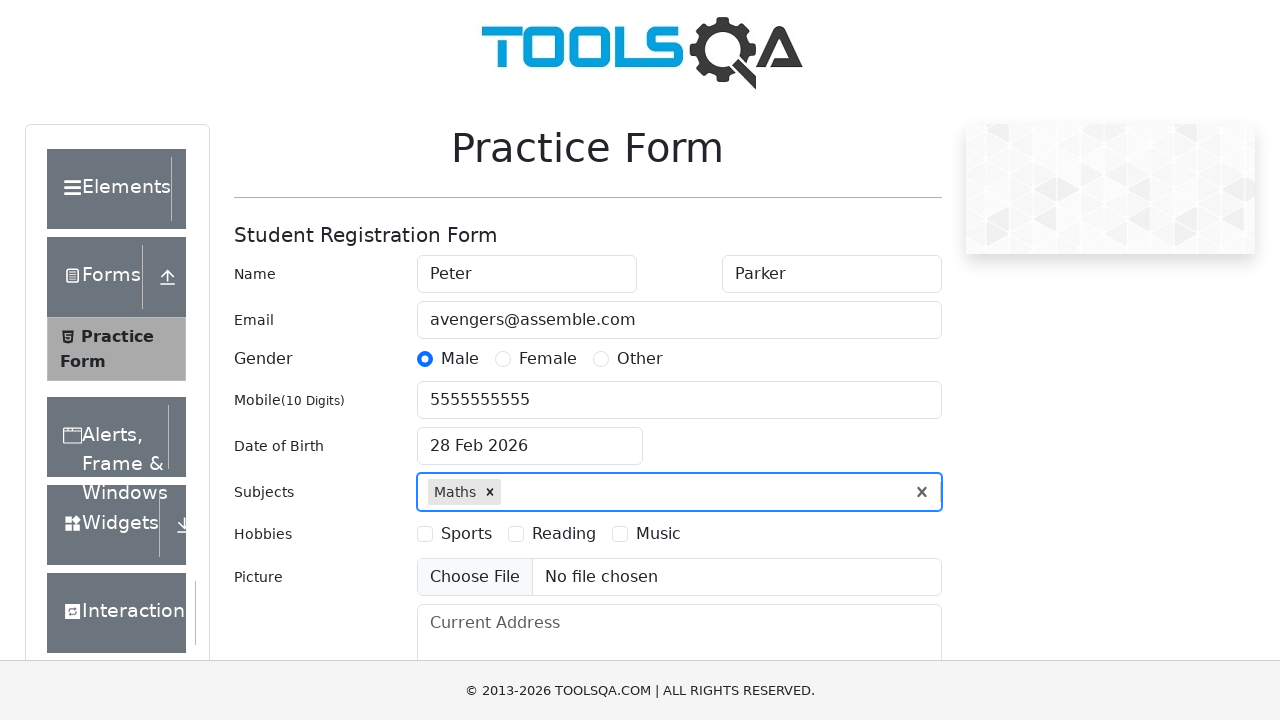

Checked 'Sports' hobby checkbox at (425, 534) on internal:label="Sports"i
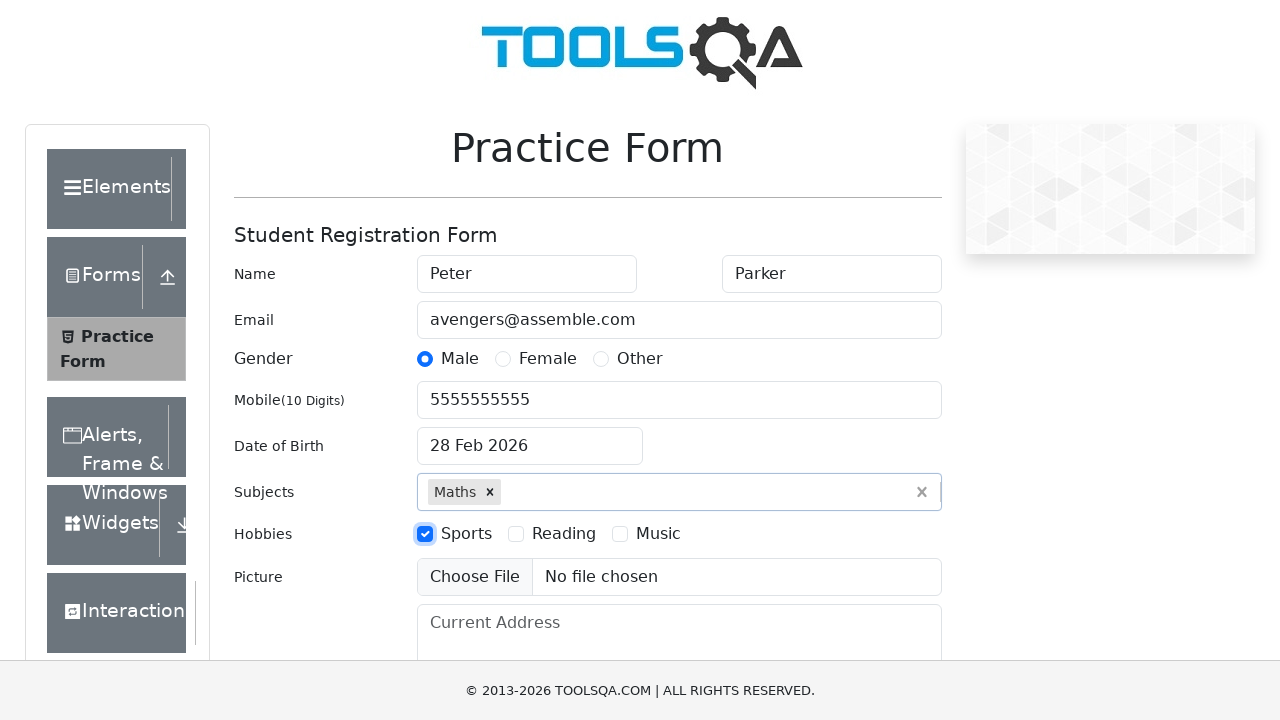

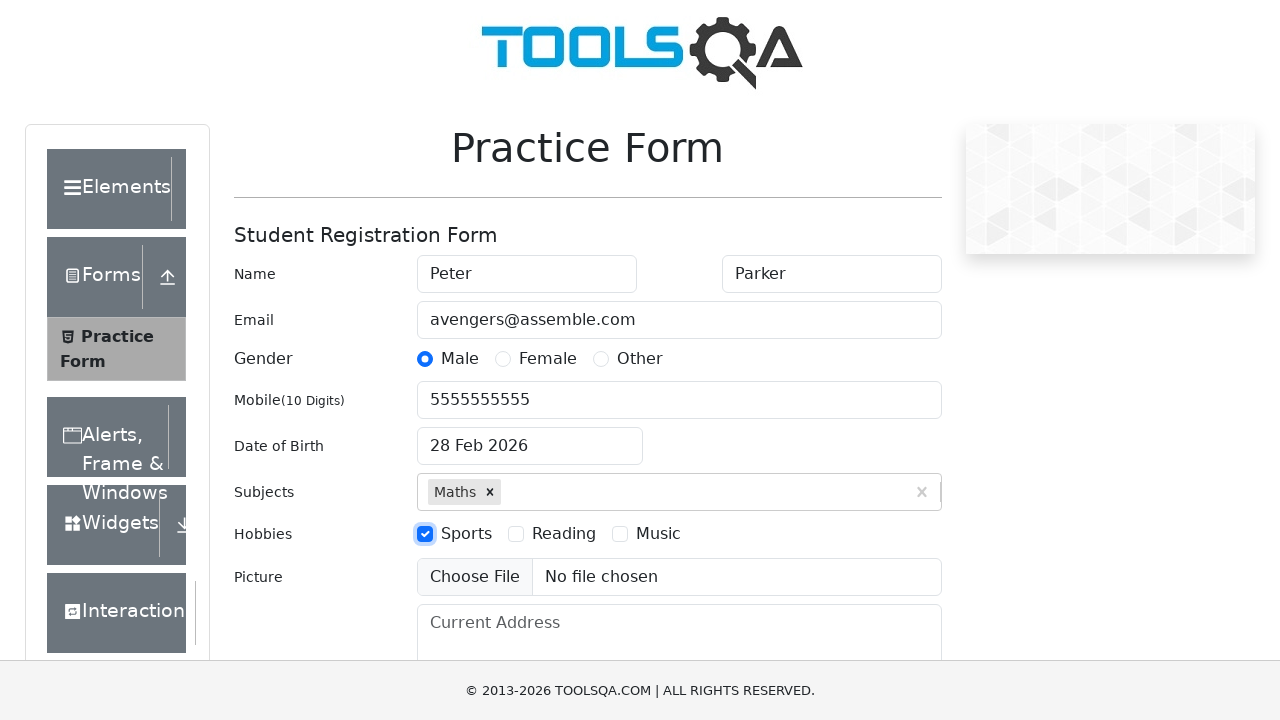